Tests checkbox functionality by clicking on an unchecked checkbox and verifying it becomes selected

Starting URL: https://the-internet.herokuapp.com/checkboxes

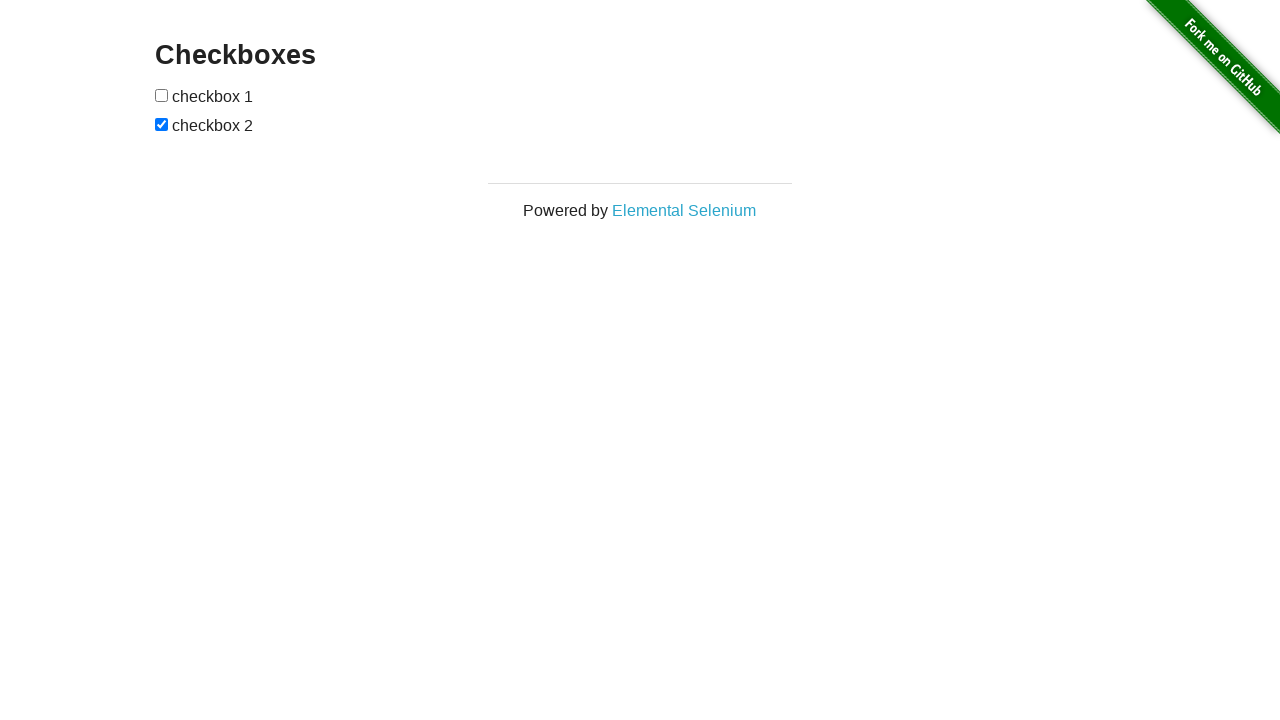

Clicked the first unchecked checkbox at (162, 95) on xpath=//*[@id='checkboxes']/input[1]
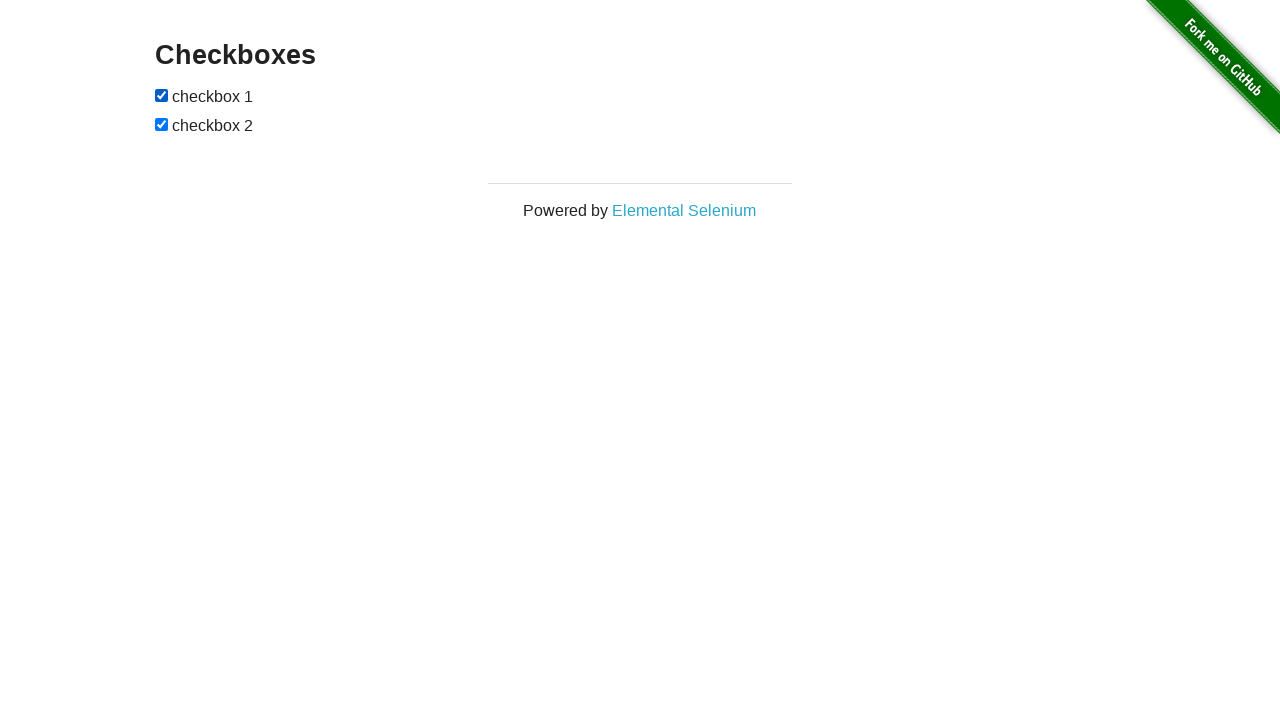

Located the first checkbox element
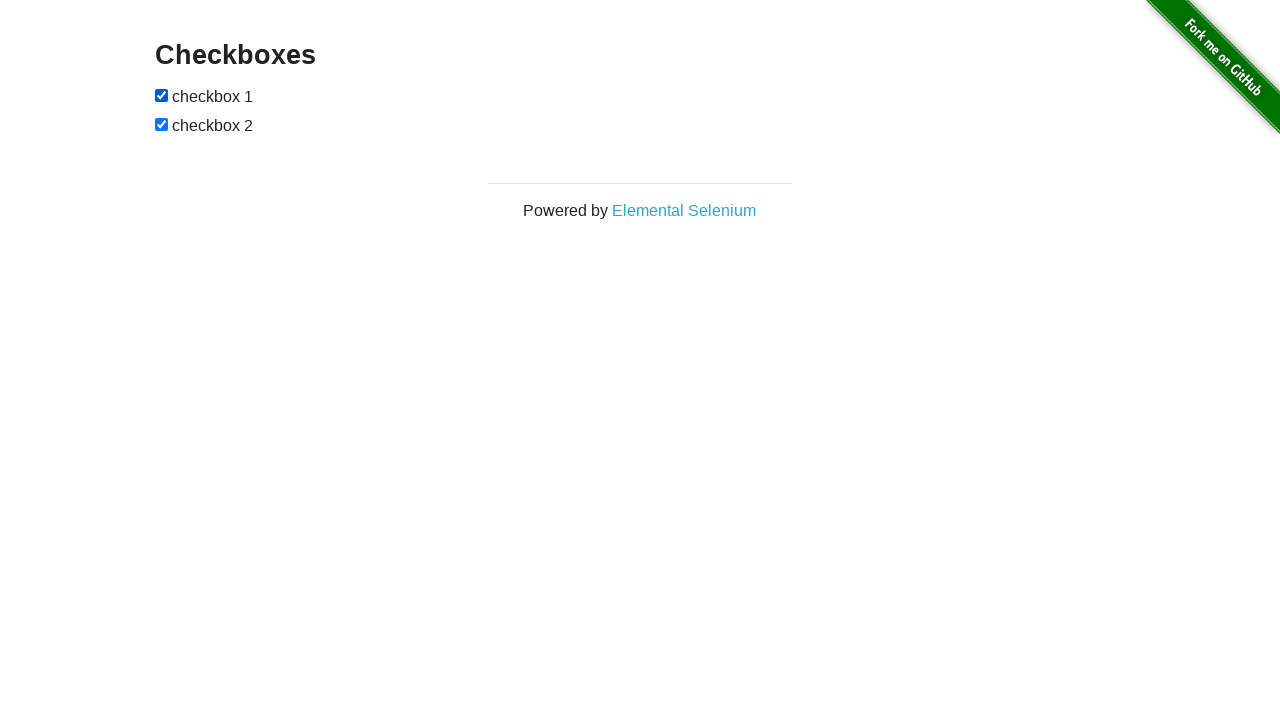

Verified that the checkbox is now checked
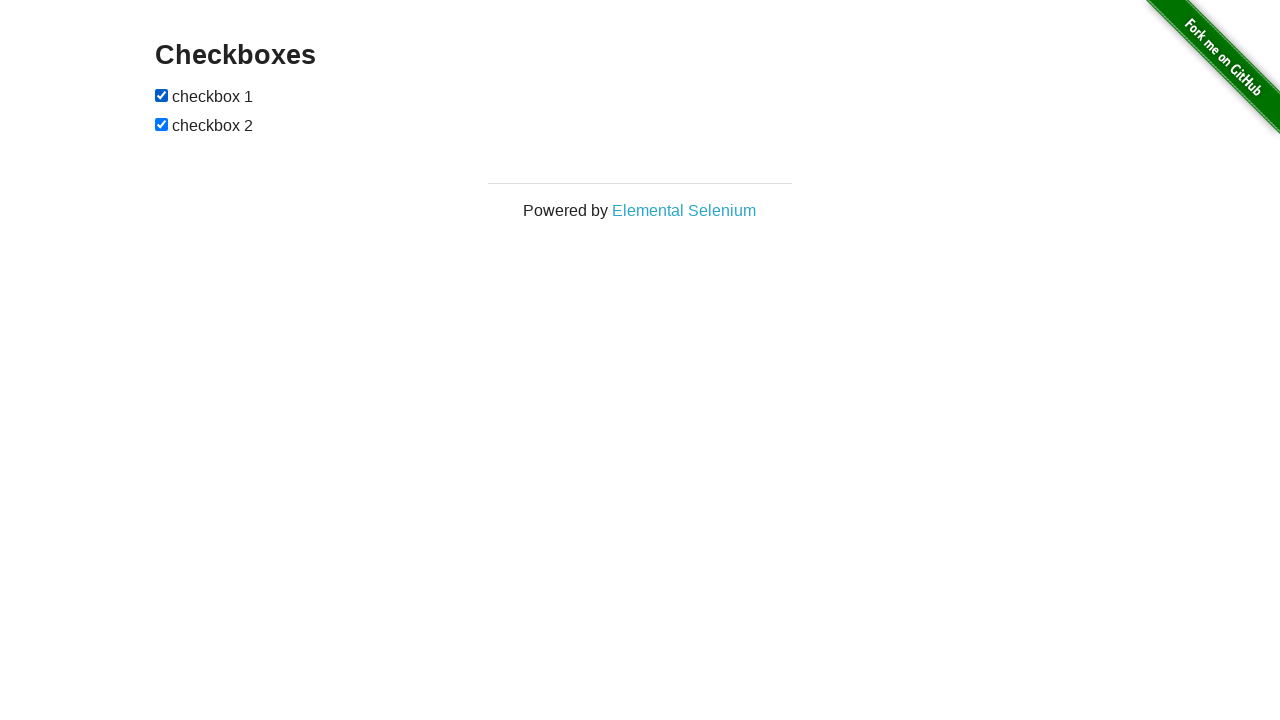

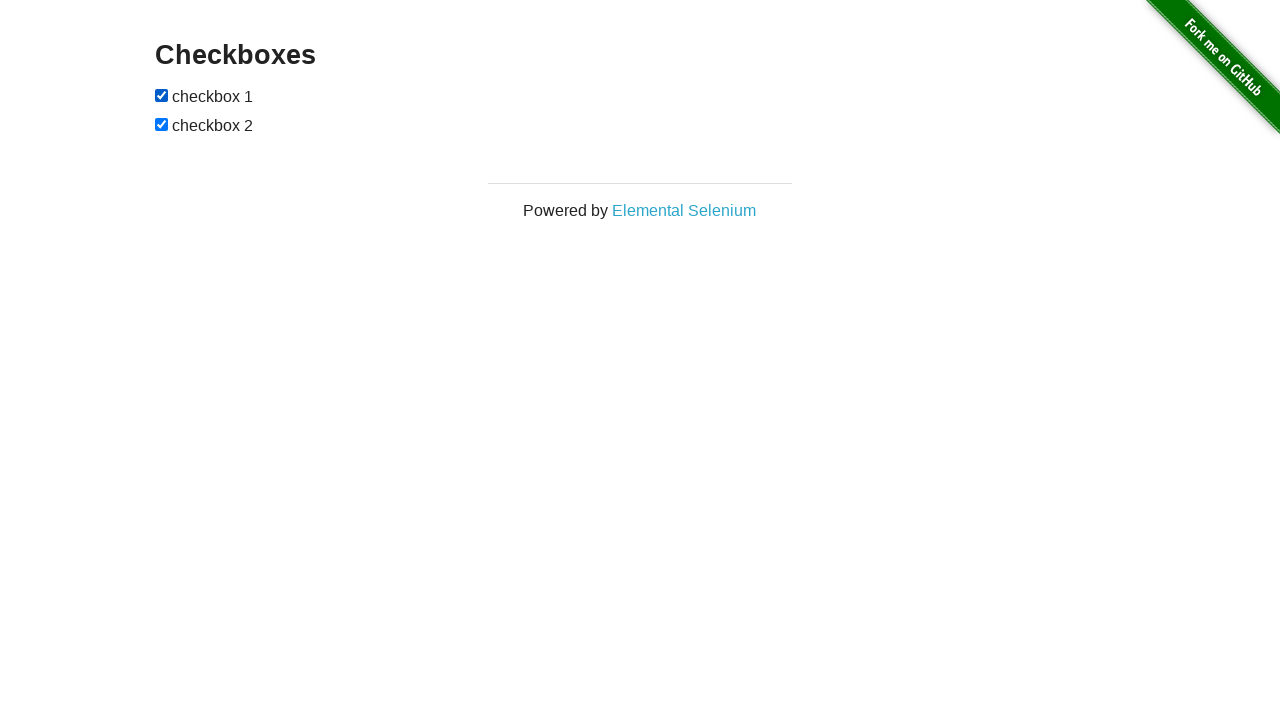